Tests adding an item to cart on a Selenium practice e-commerce site by clicking the add to cart button for a product

Starting URL: https://rahulshettyacademy.com/seleniumPractise/#/

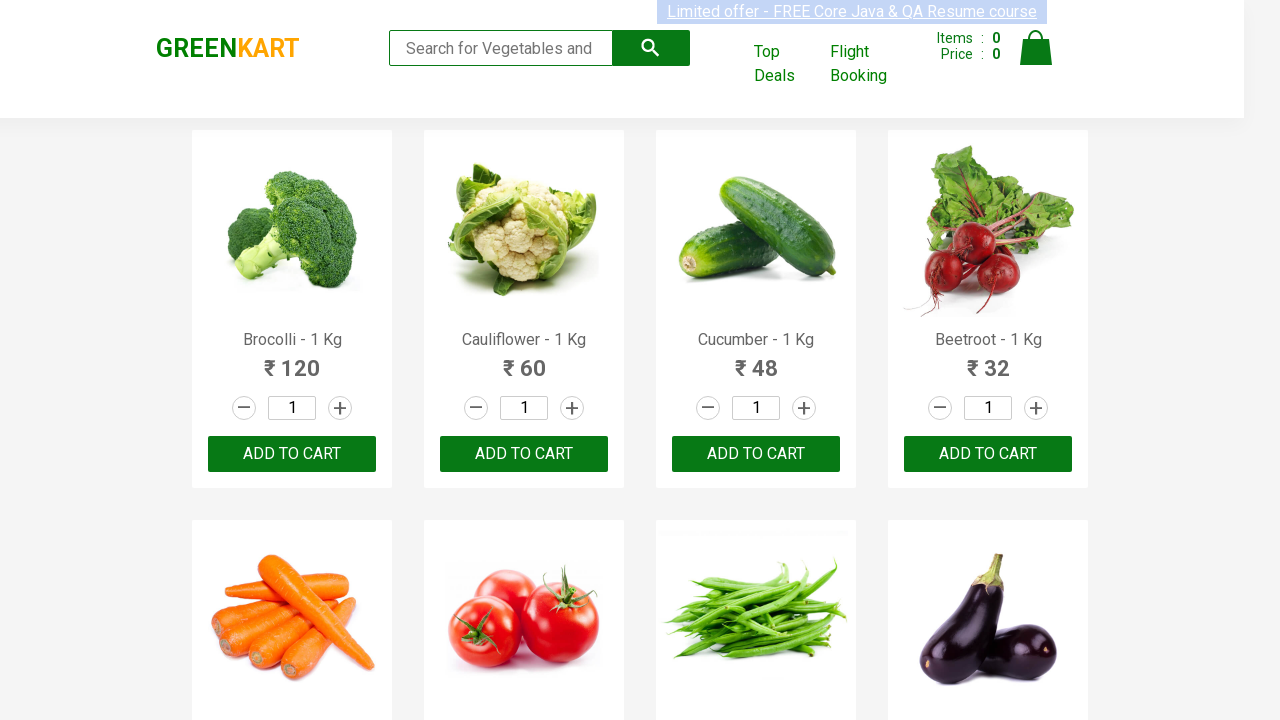

Navigated to Rahul Shetty Academy Selenium Practice e-commerce site
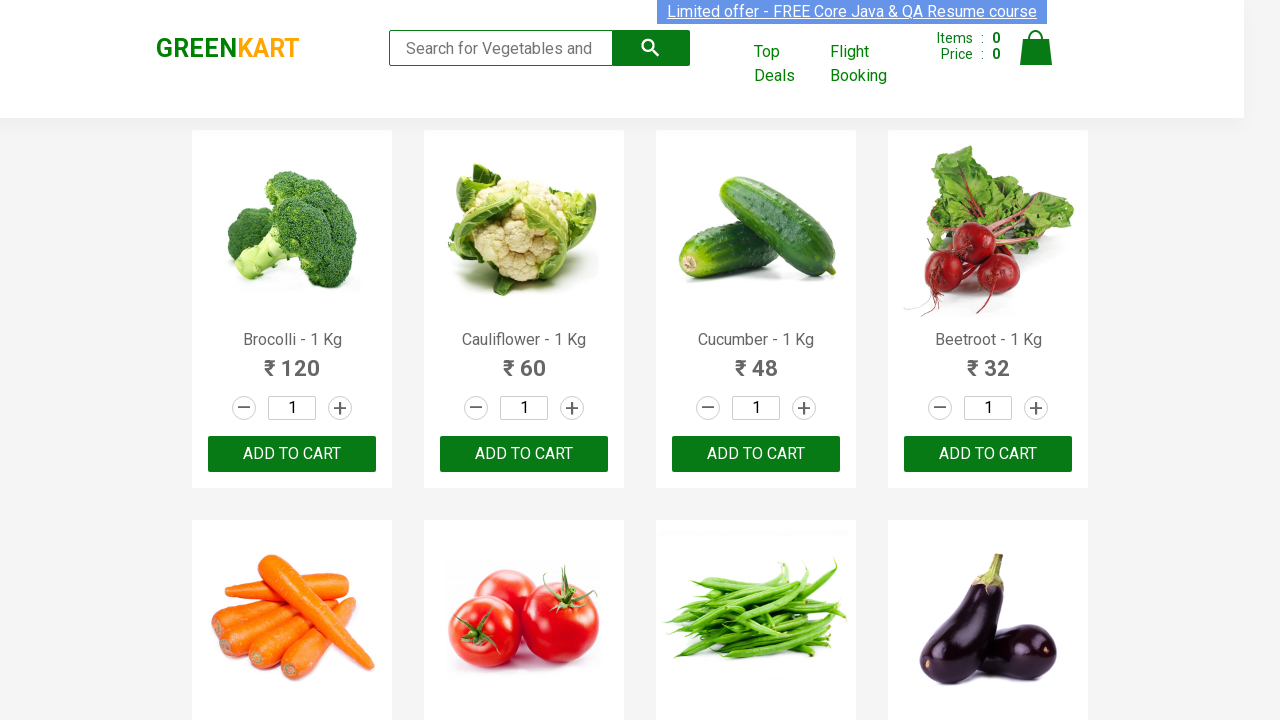

Clicked 'Add to Cart' button for the third product at (524, 454) on xpath=//body/div[@id='root']/div[1]/div[1]/div[1]/div[2]/div[3]/button[1]
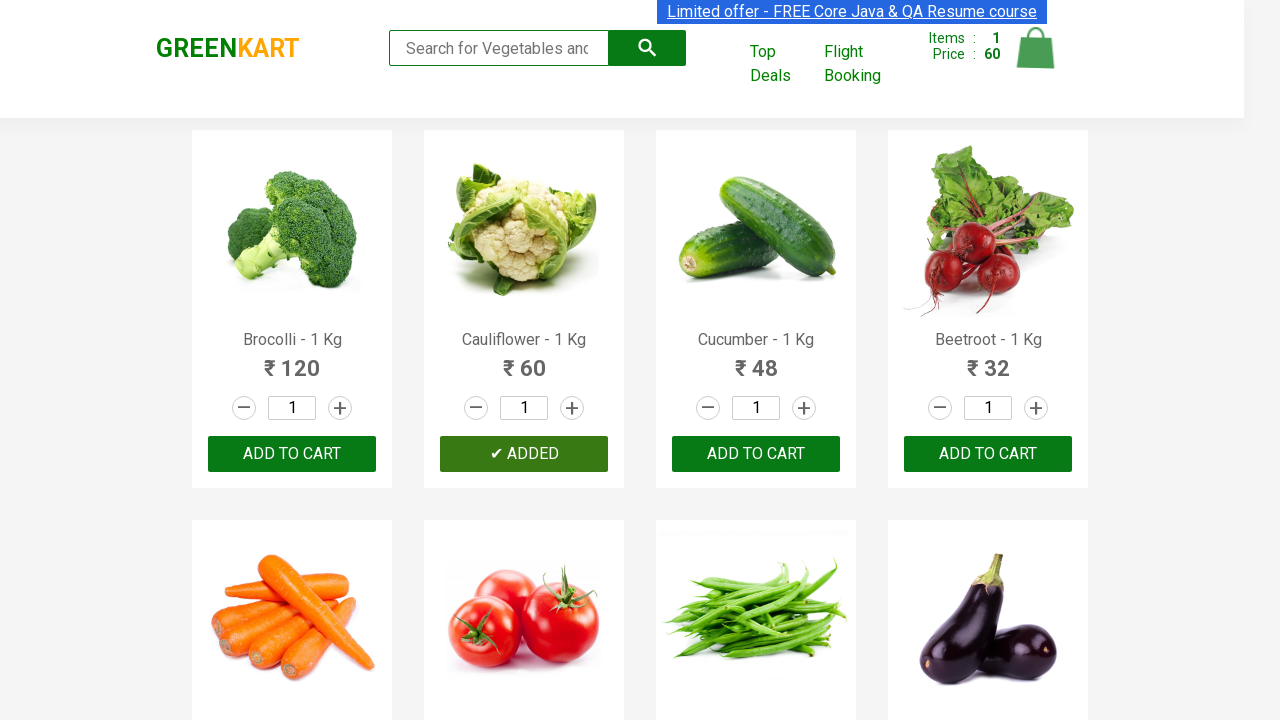

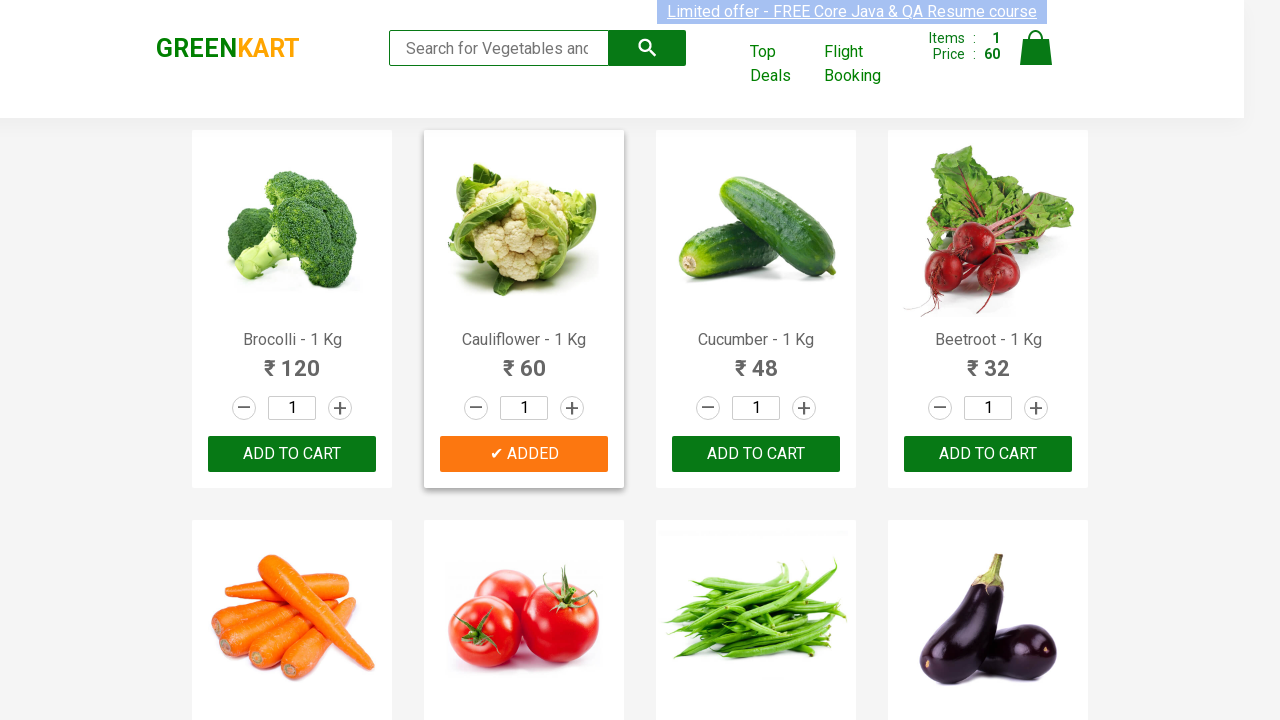